Tests checkbox state verification by finding all checkboxes on the page and verifying that the second checkbox (which should be checked by default) is in a selected state.

Starting URL: http://the-internet.herokuapp.com/checkboxes

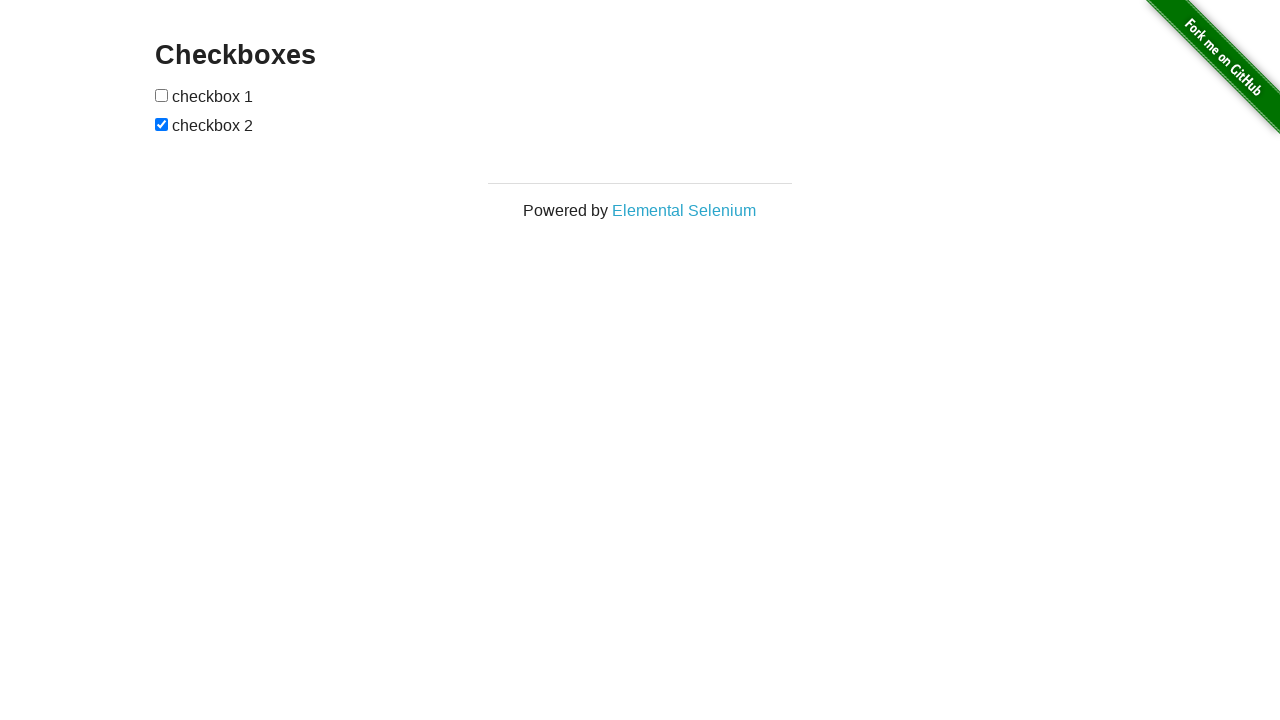

Waited for checkboxes to load on the page
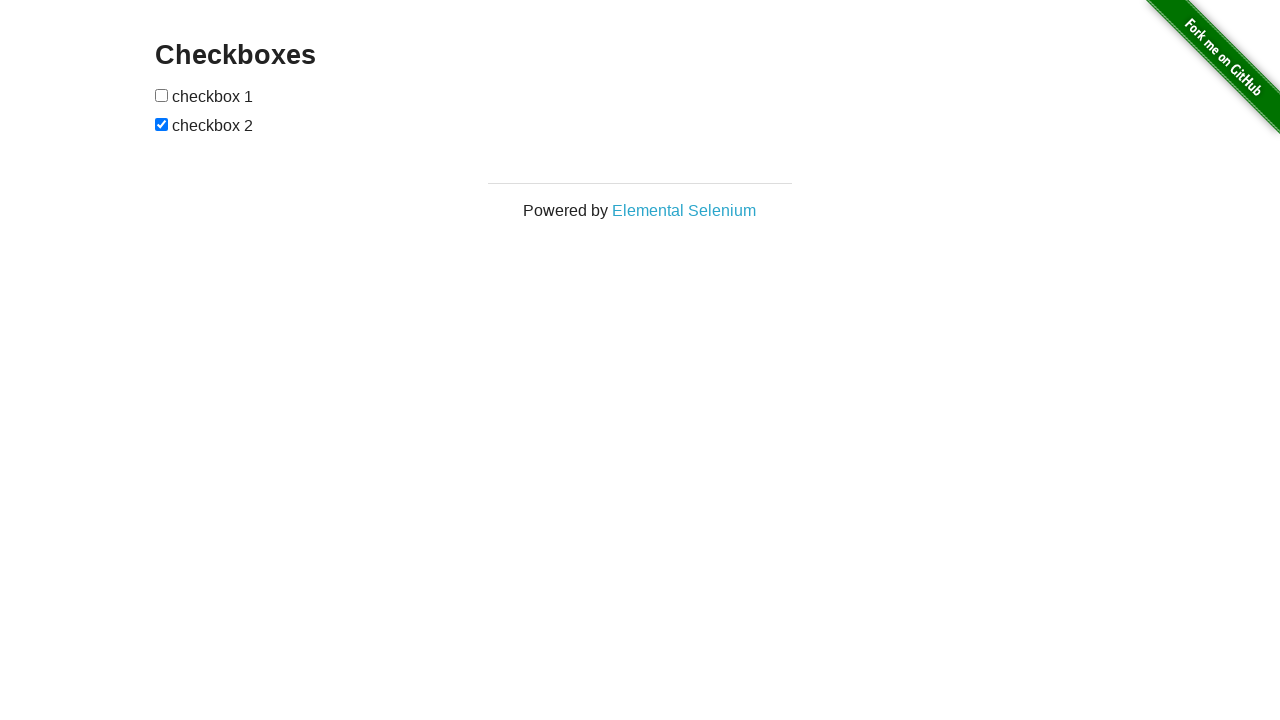

Located all checkboxes on the page
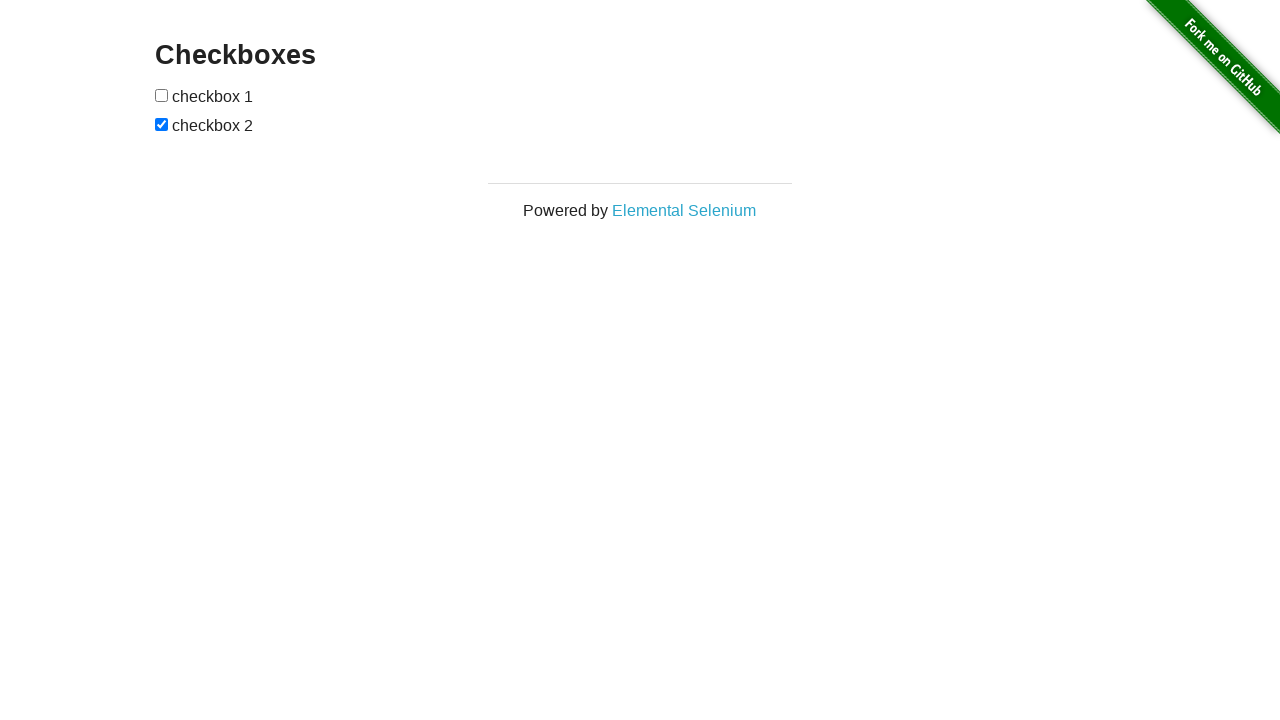

Verified that the second checkbox is checked by default
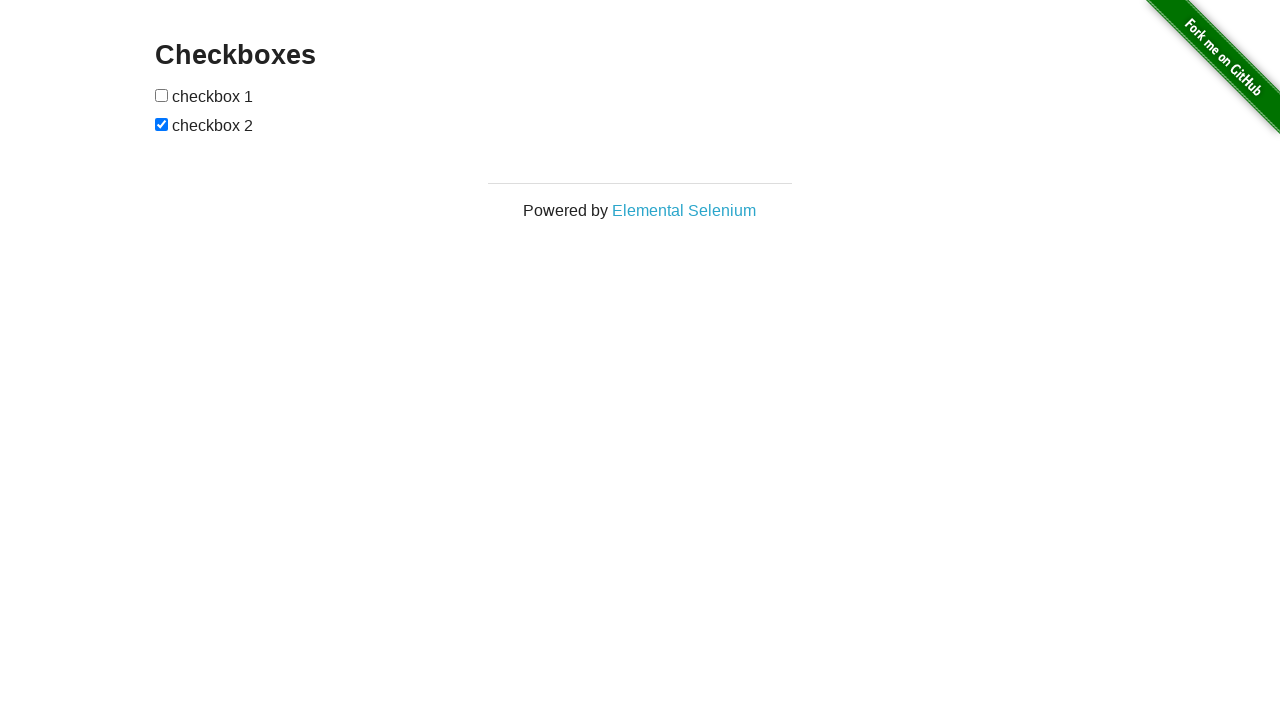

Verified that the first checkbox is not checked by default
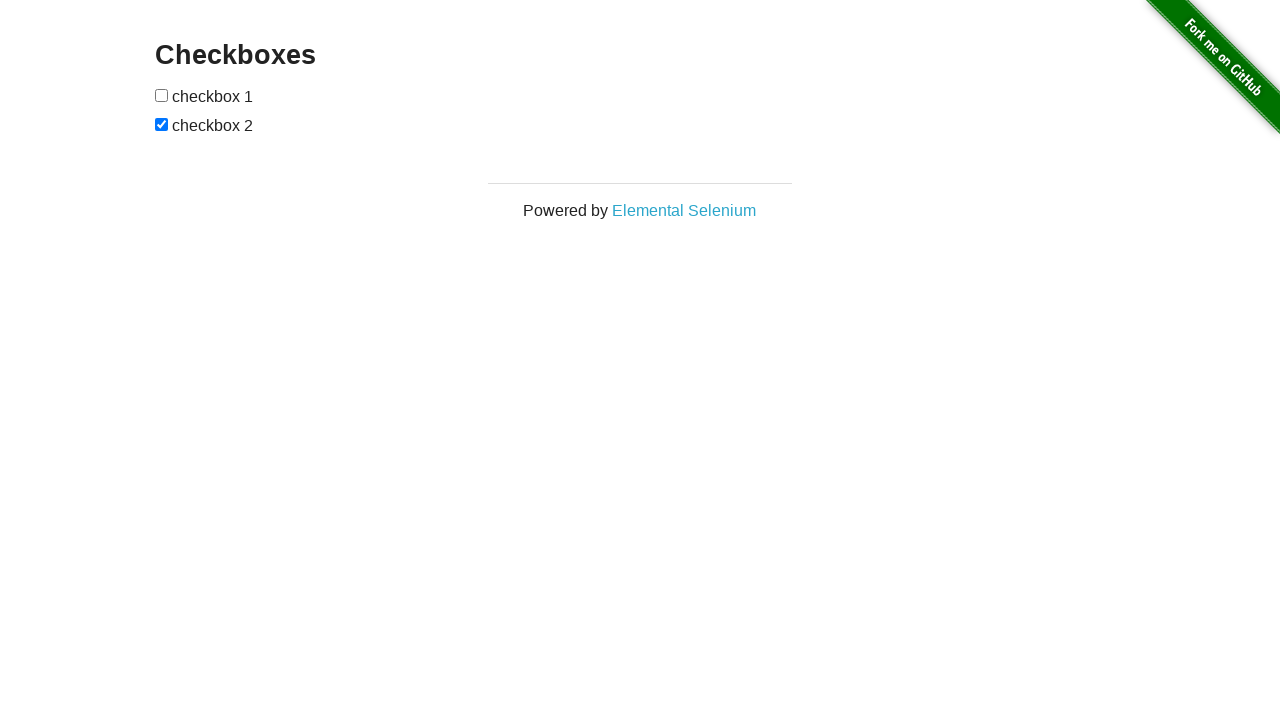

Clicked the first checkbox to check it at (162, 95) on input[type="checkbox"] >> nth=0
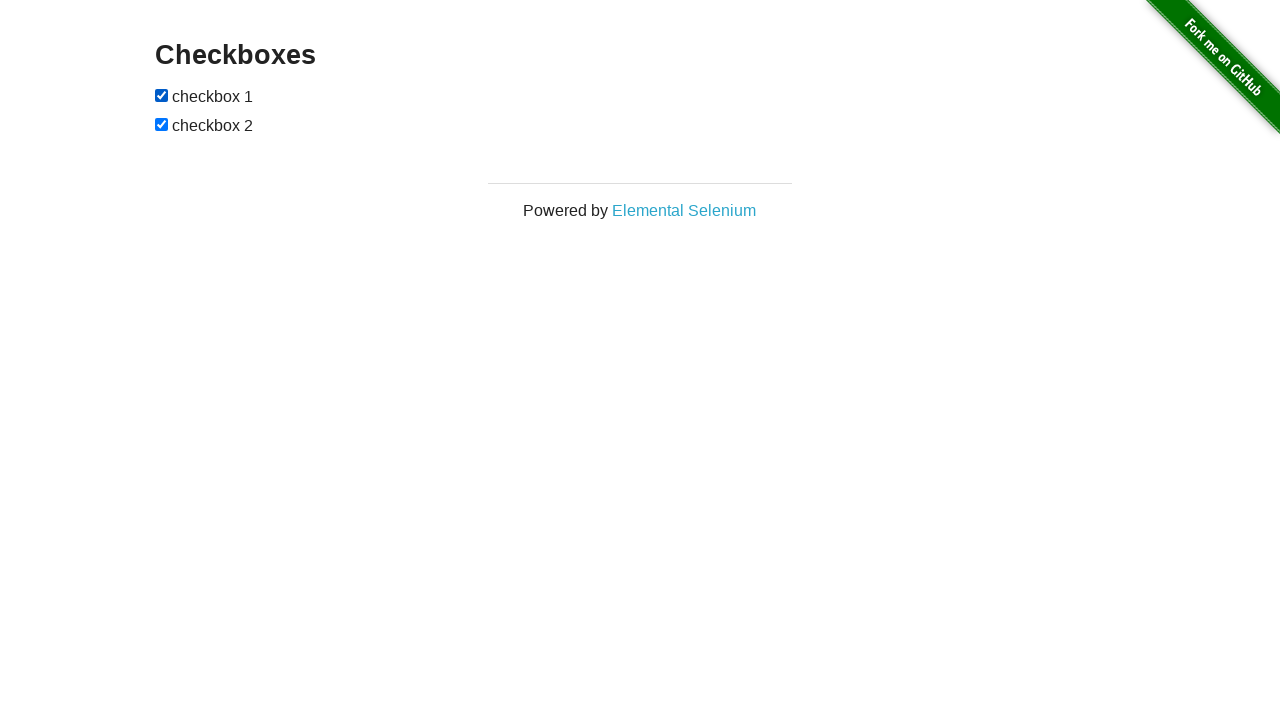

Verified that the first checkbox is now checked after clicking
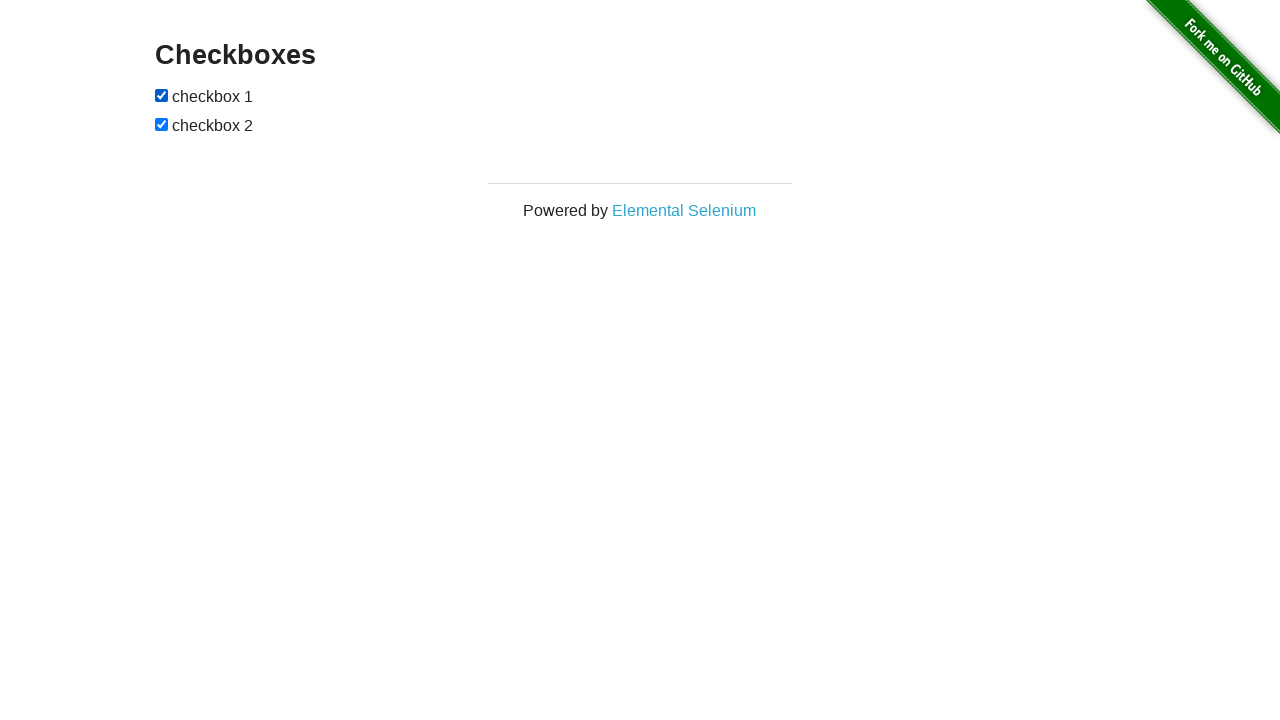

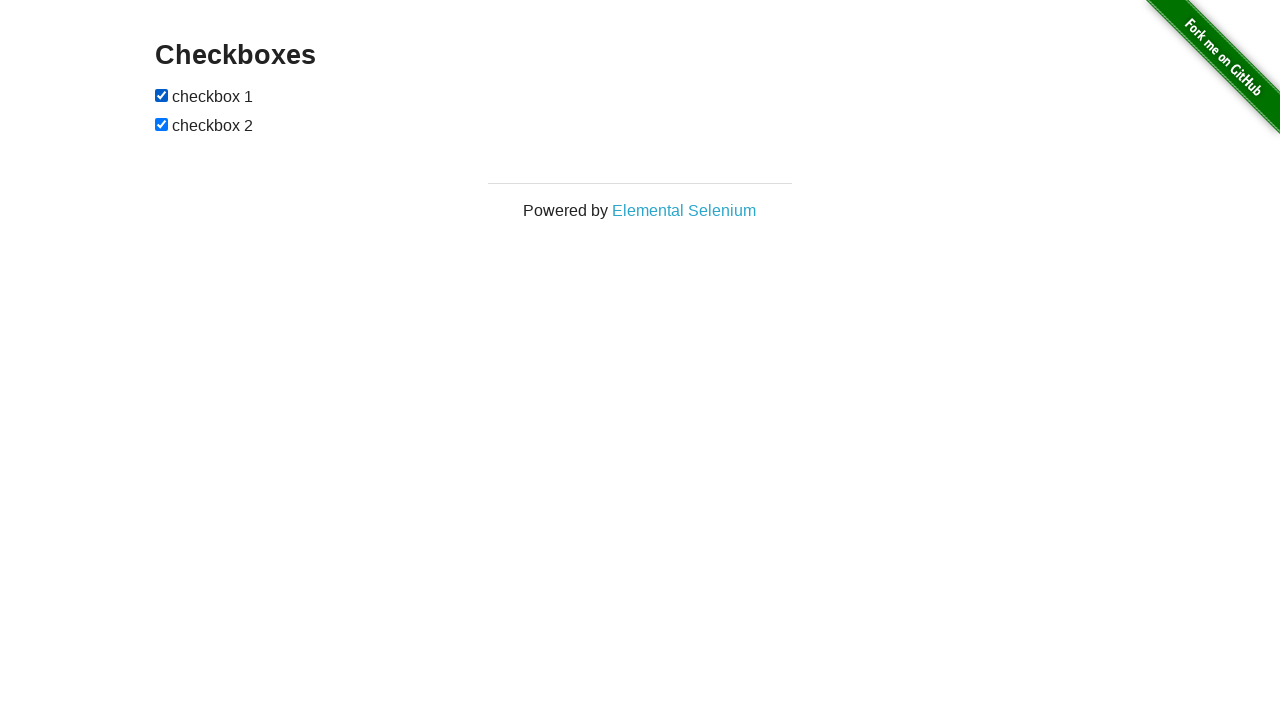